Tests checkbox interaction on a page by checking a checkbox and verifying the confirmation message appears

Starting URL: https://test.k6.io/browser.php

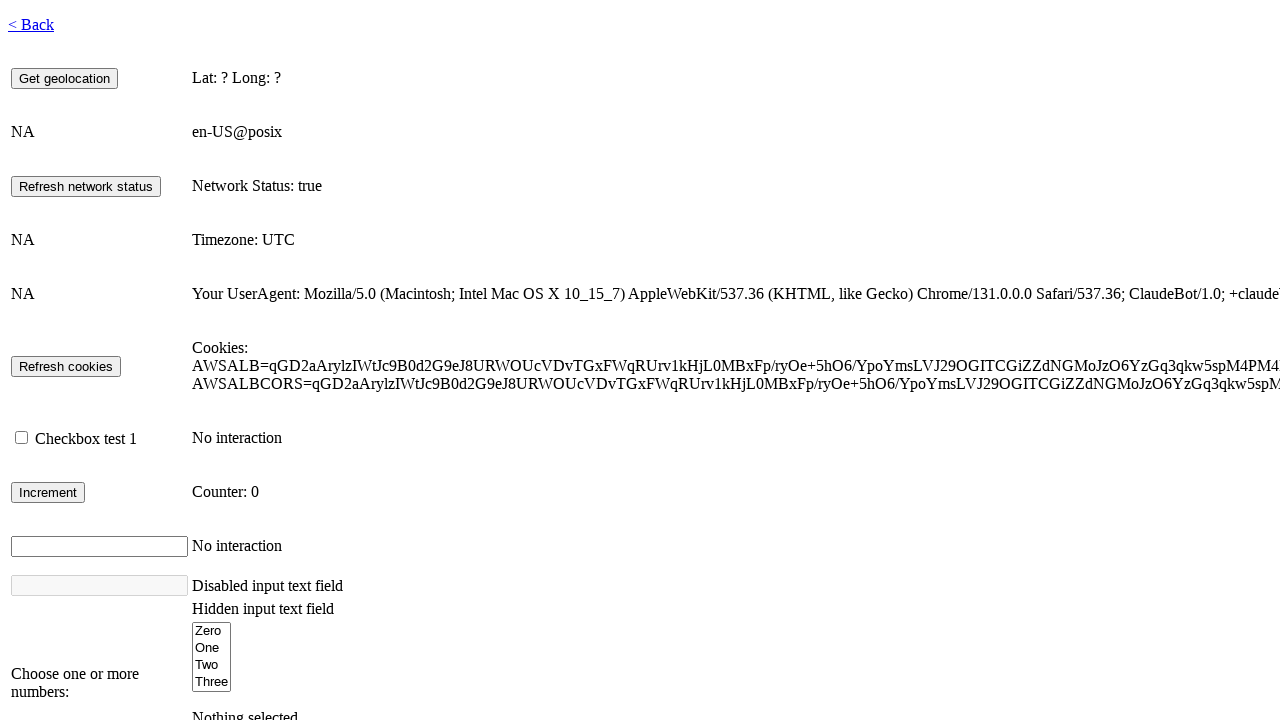

Checked the checkbox at (22, 438) on #checkbox1
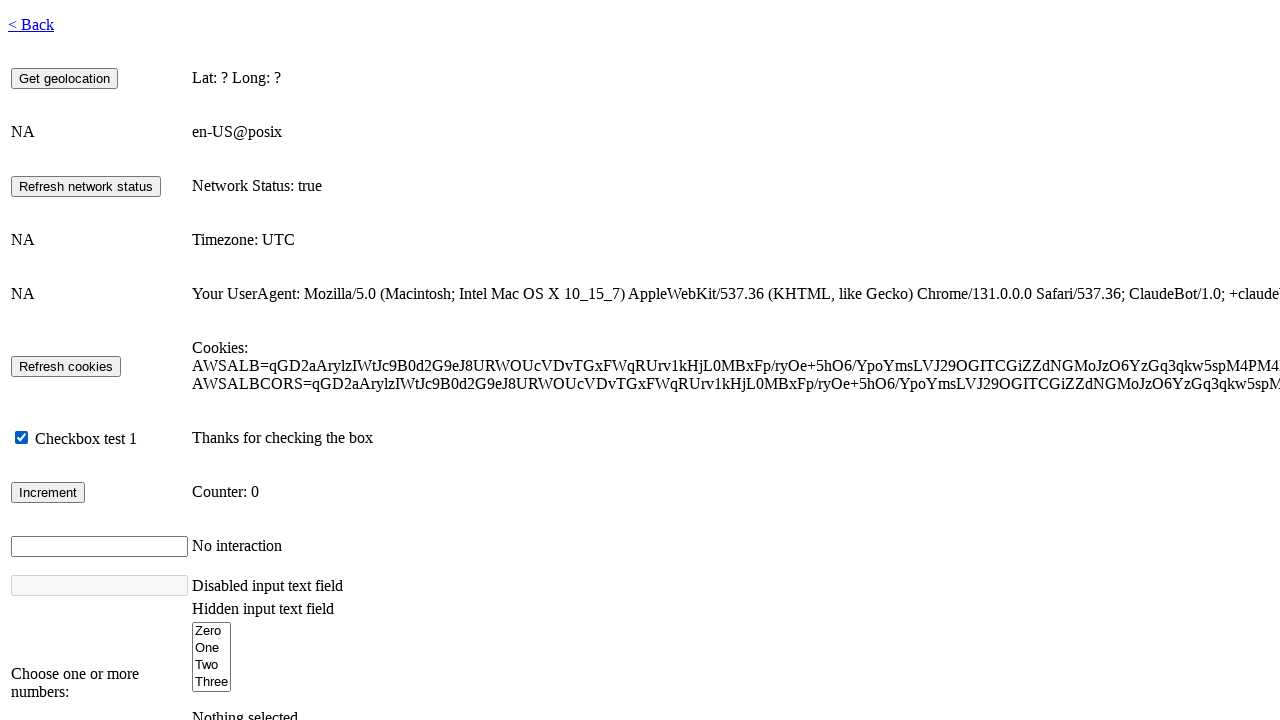

Confirmation message appeared in checkbox-info-display
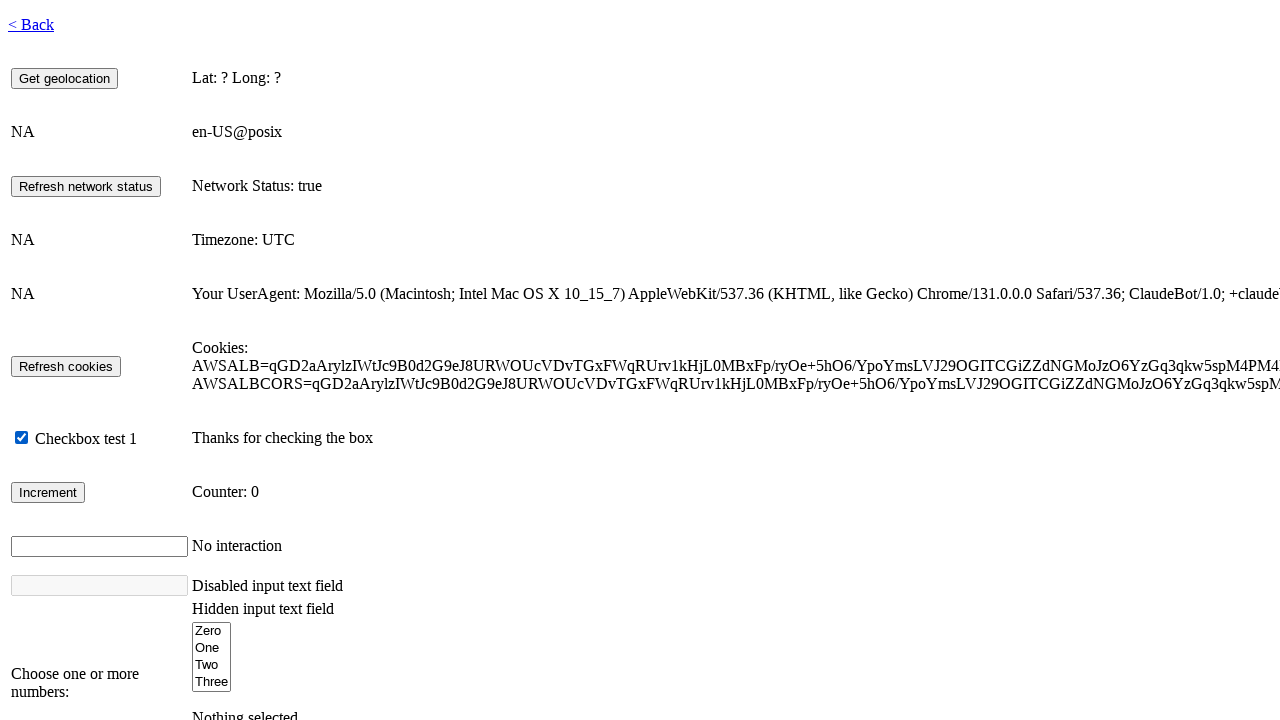

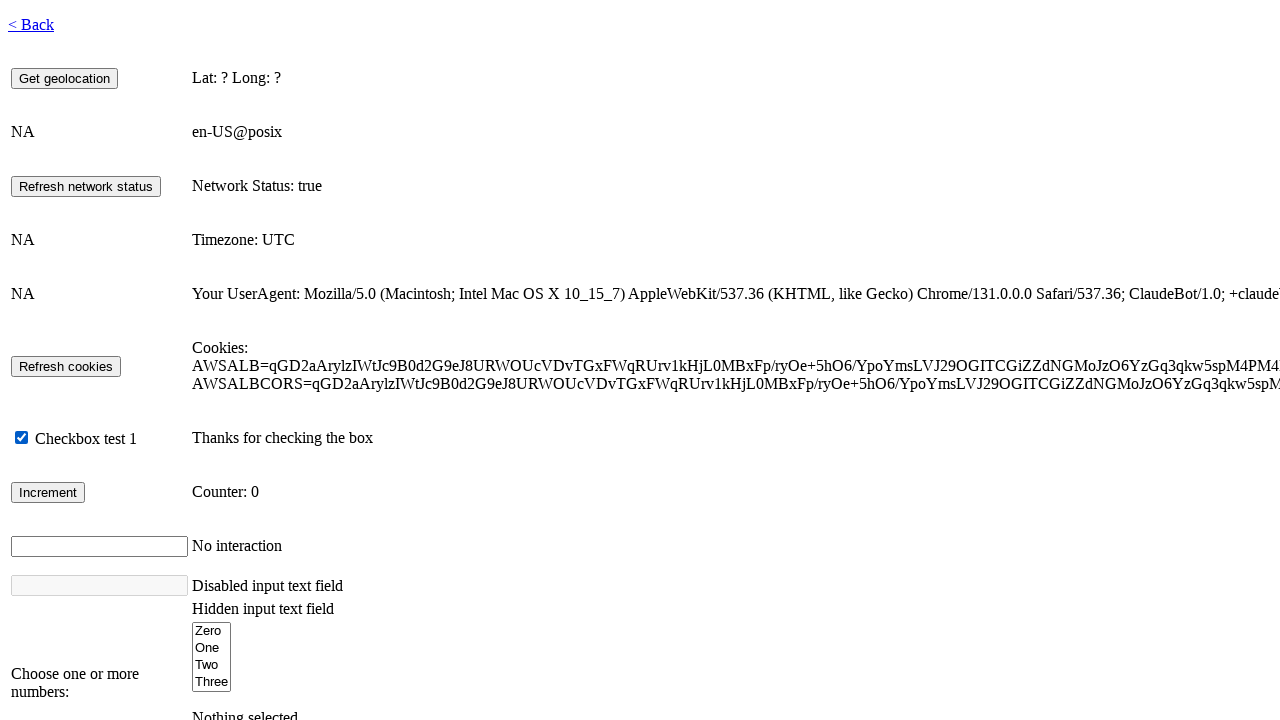